Tests handling of JavaScript alerts including accepting an alert and entering text in a prompt dialog

Starting URL: https://demoqa.com/alerts

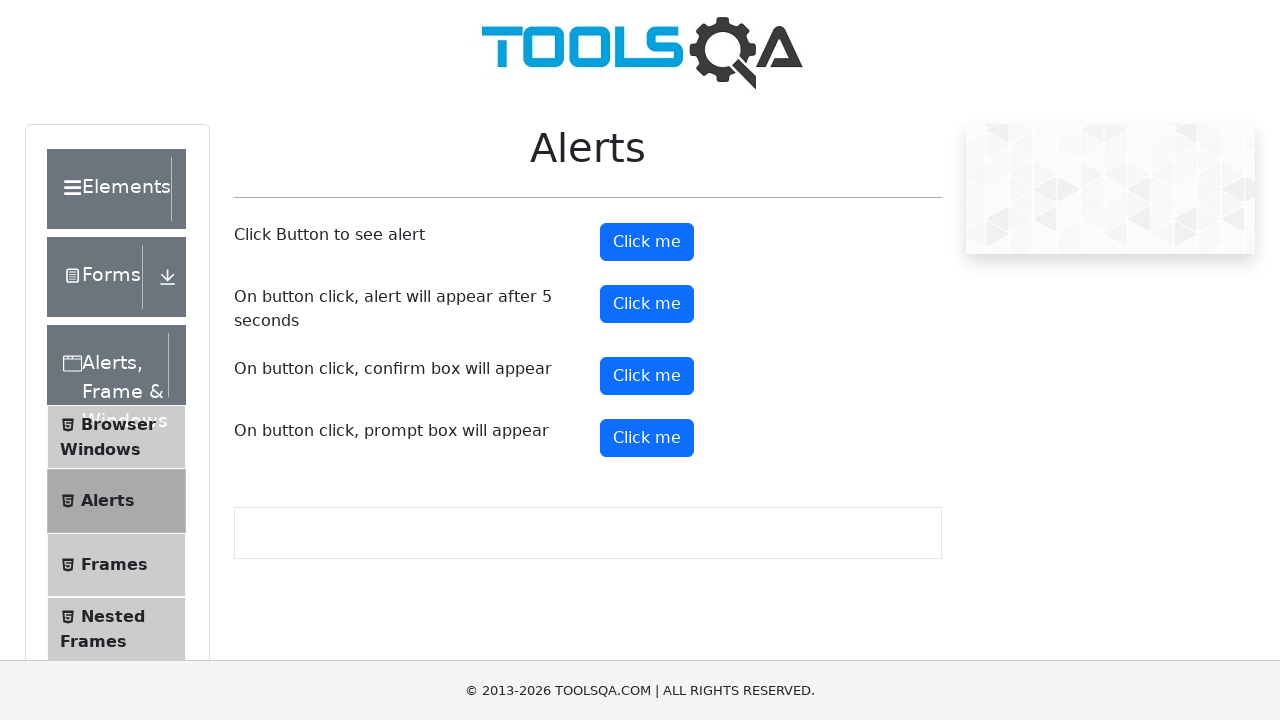

Set up dialog handler to accept the alert
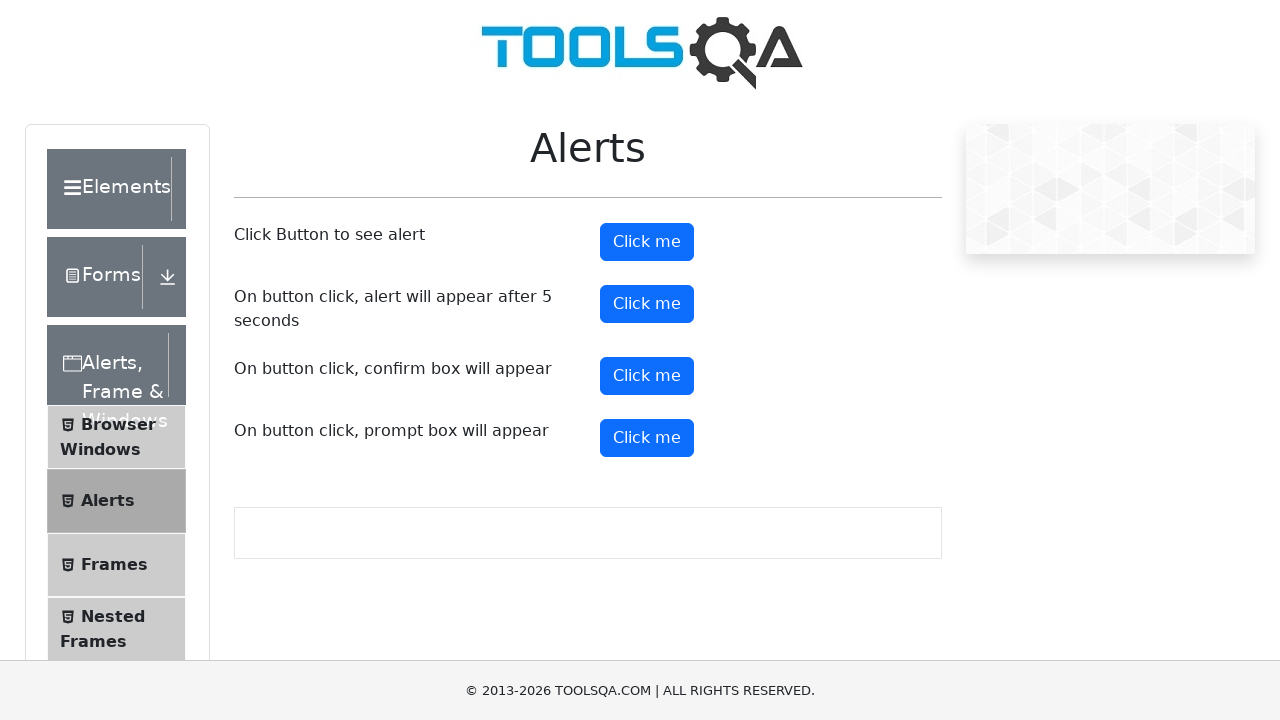

Clicked the alert button at (647, 242) on #alertButton
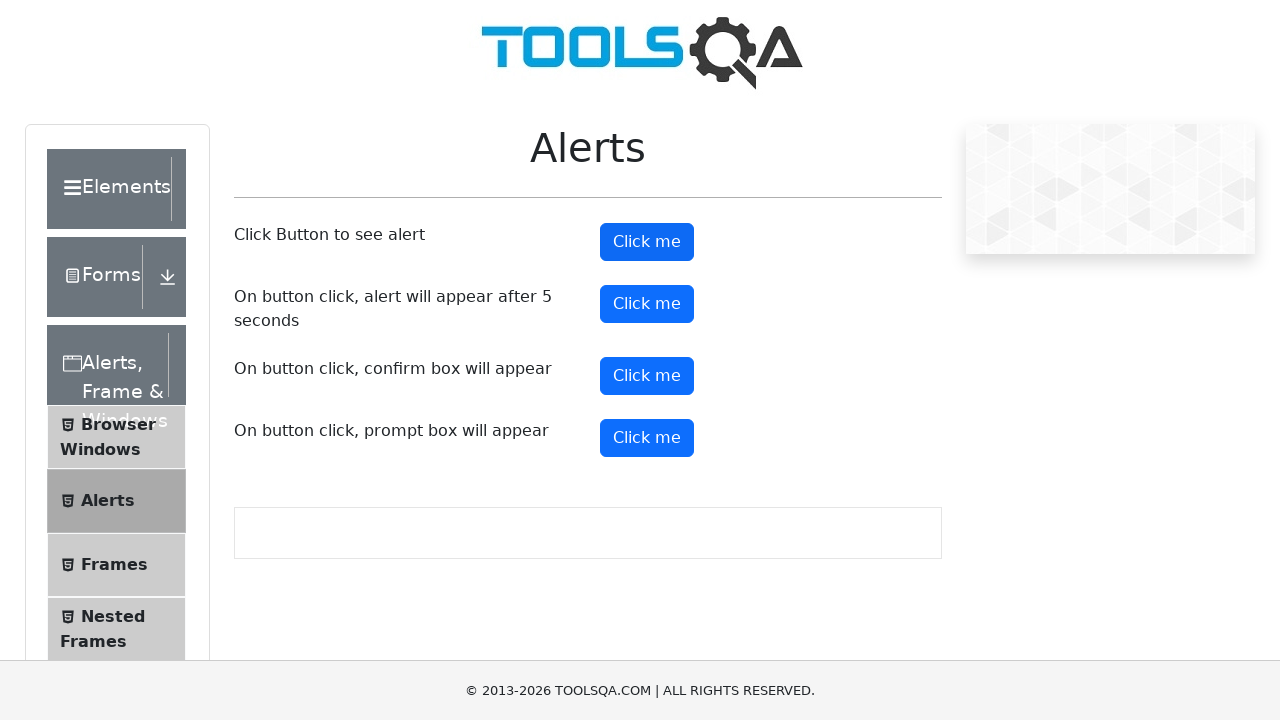

Set up dialog handler to accept prompt with text 'Fahim'
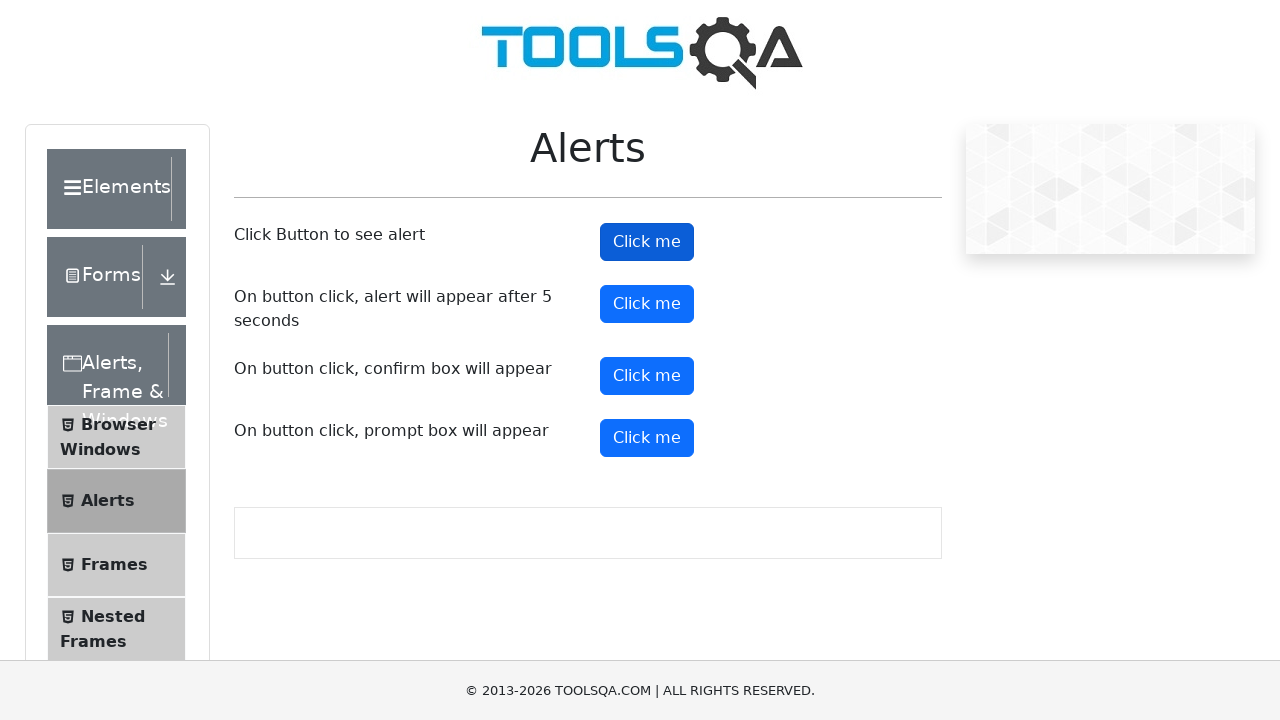

Clicked the prompt button at (647, 438) on #promtButton
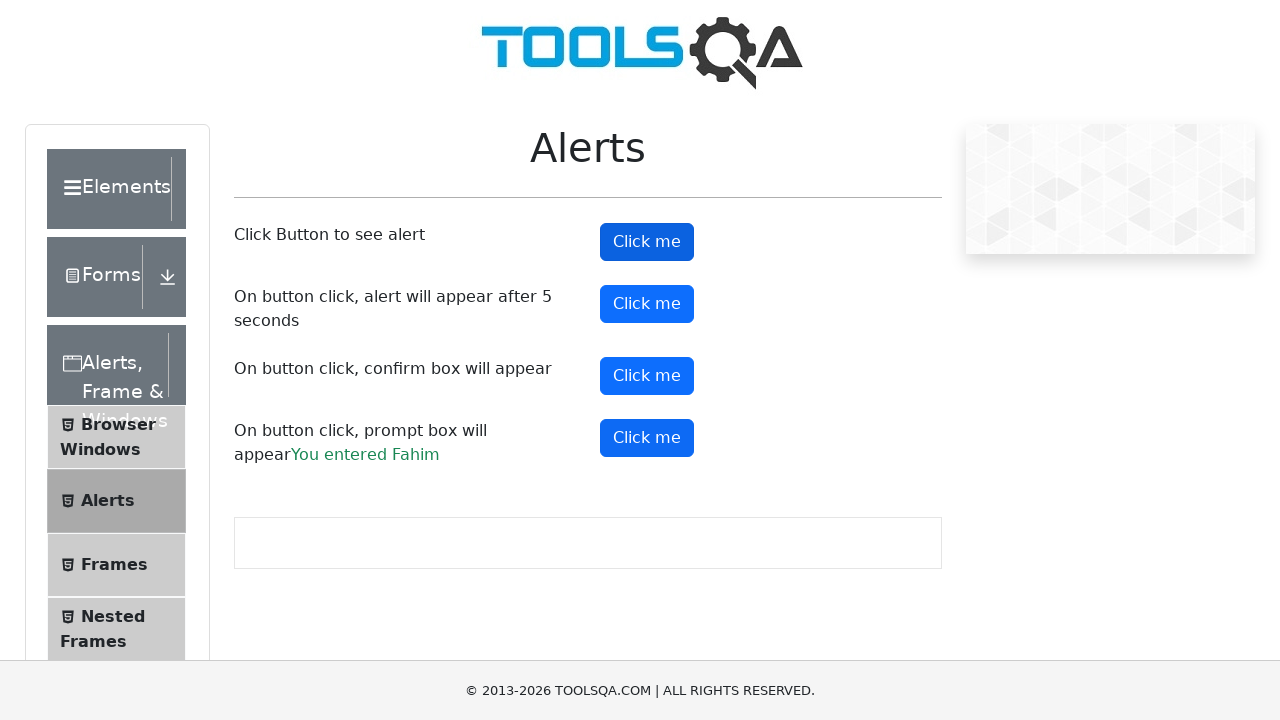

Prompt result element loaded
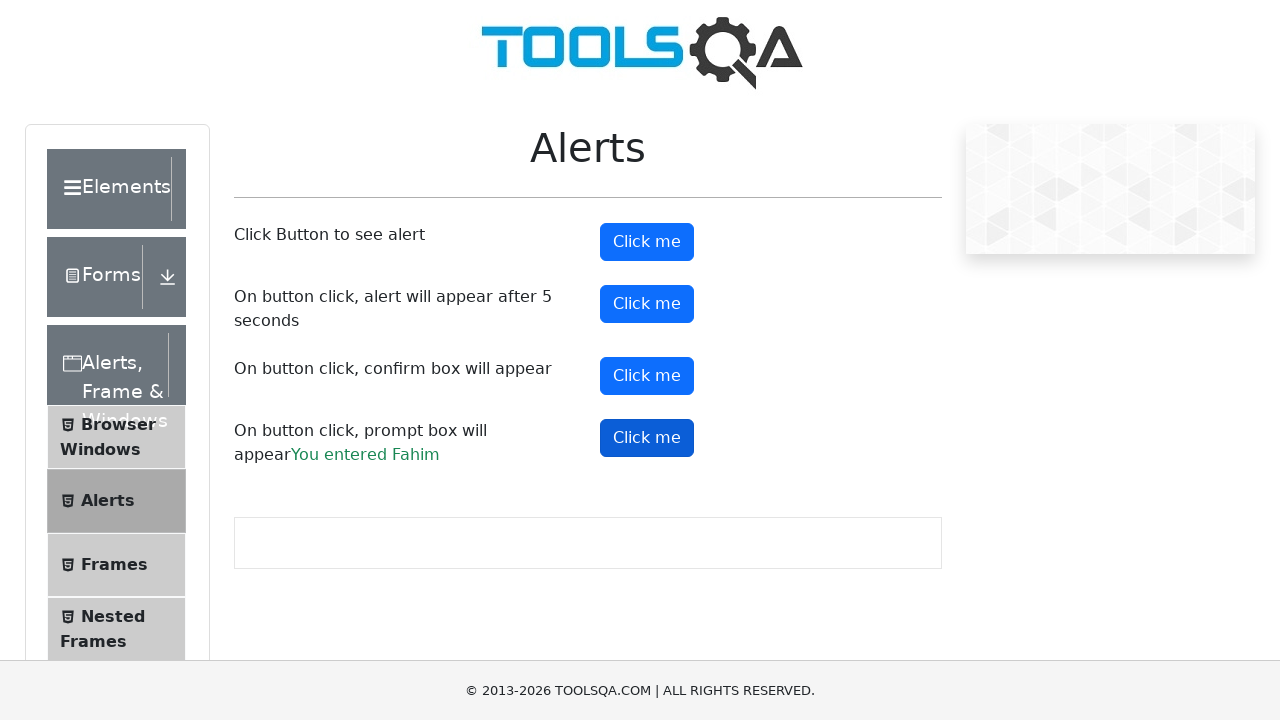

Retrieved prompt result text
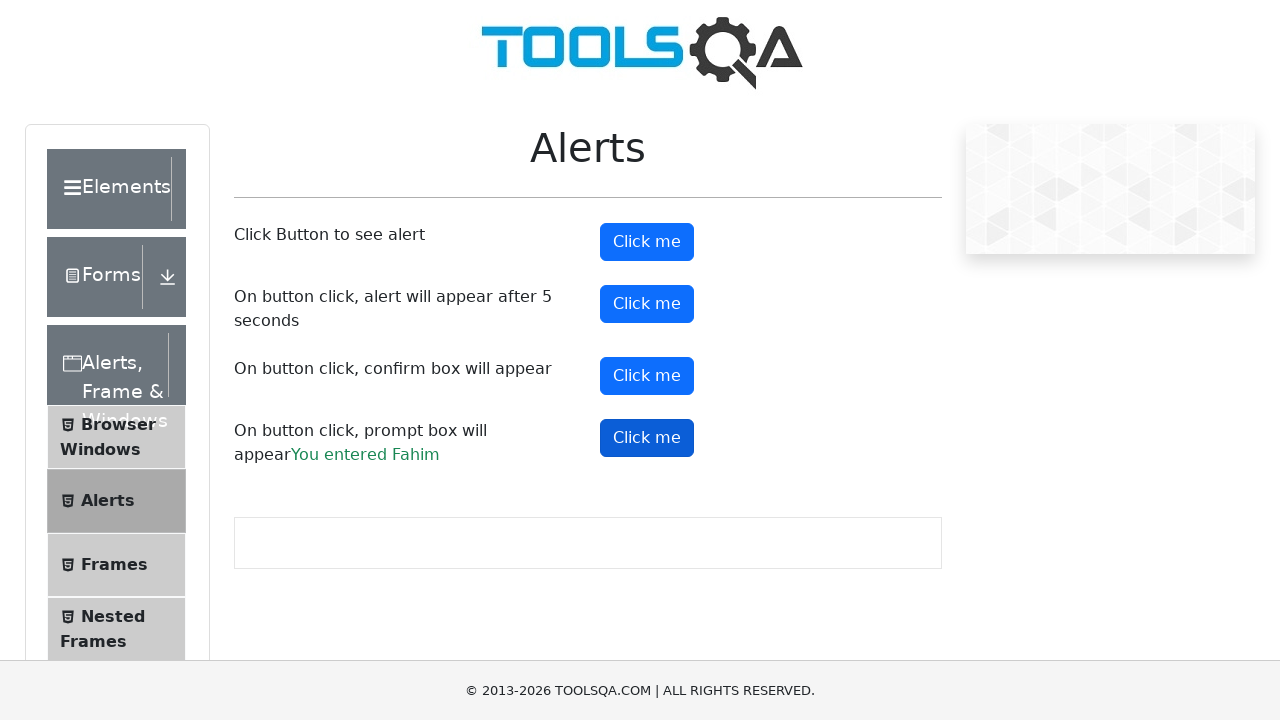

Verified that 'Fahim' is present in the prompt result
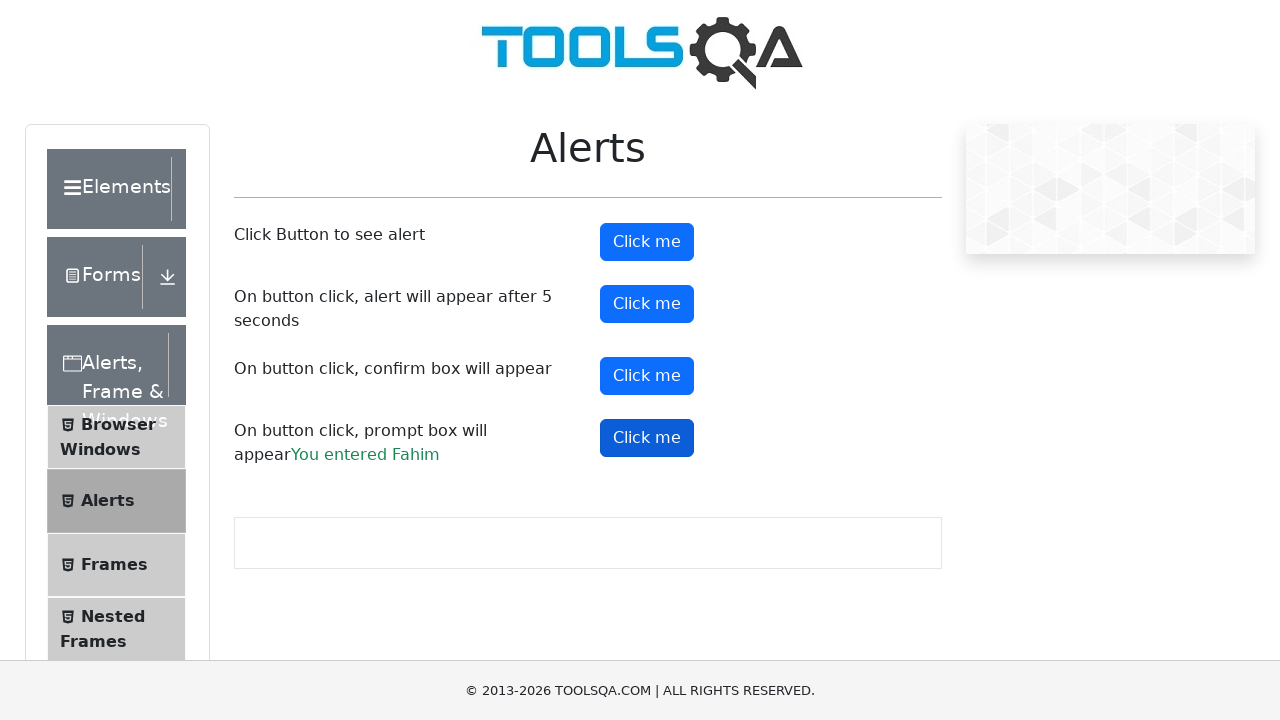

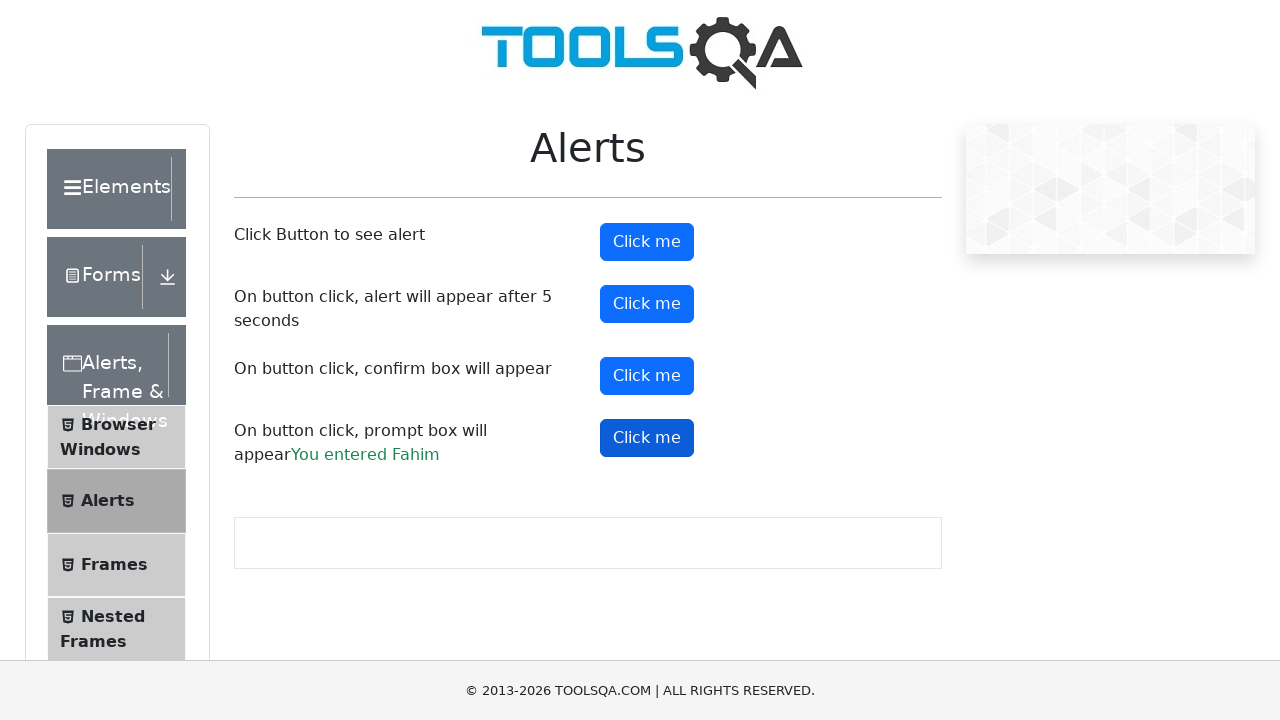